Navigates to Despegar travel website and verifies the page loads by waiting for the page title to be present

Starting URL: https://www.despegar.com.ar/

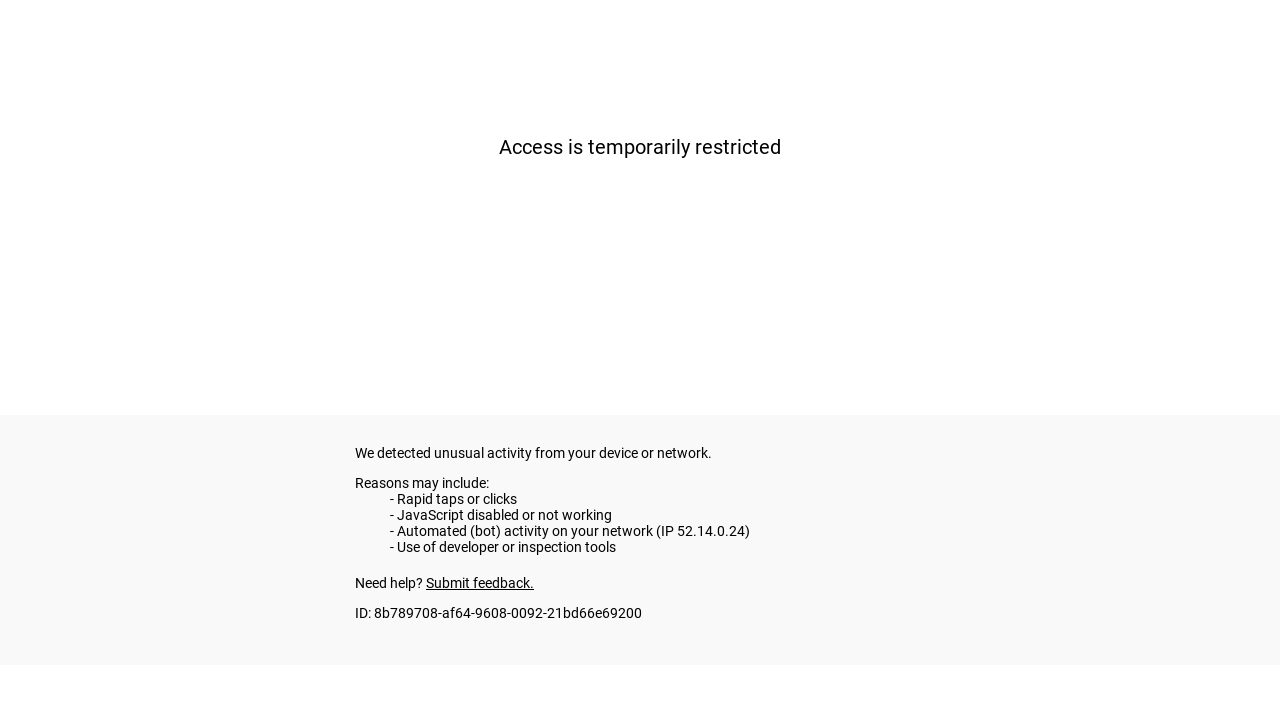

Navigated to Despegar travel website (https://www.despegar.com.ar/)
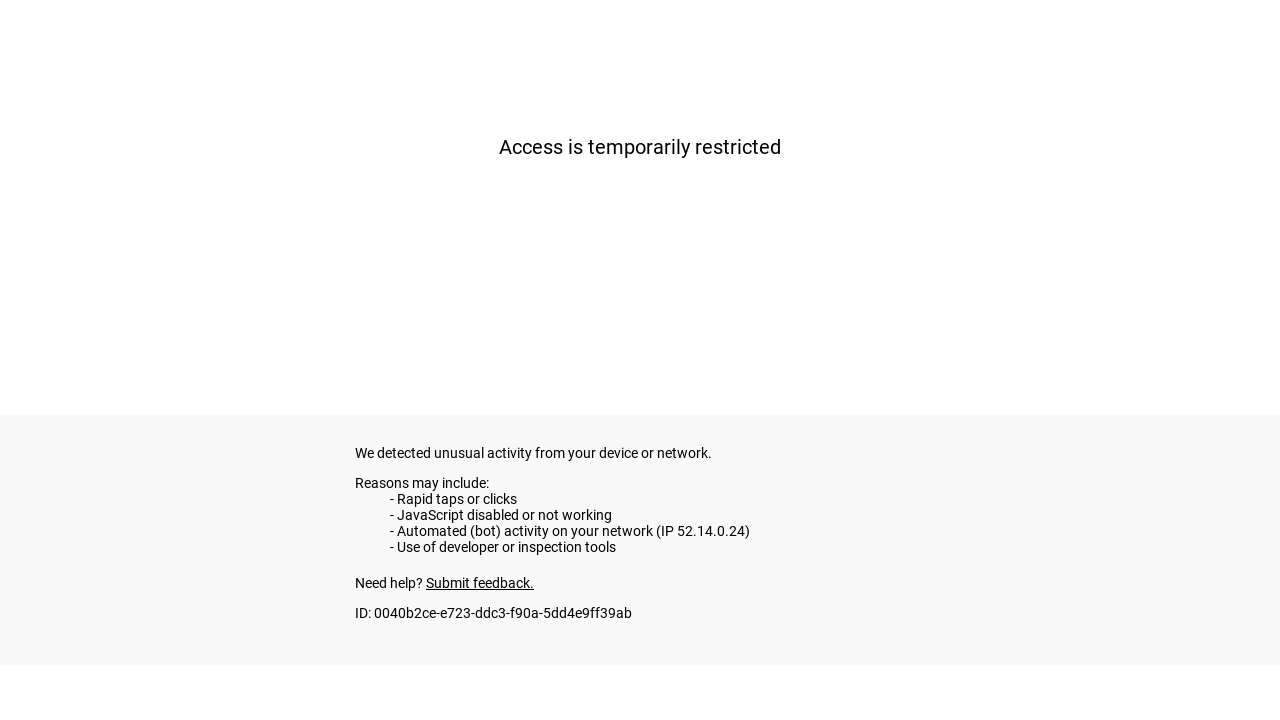

Waited for page to reach domcontentloaded state
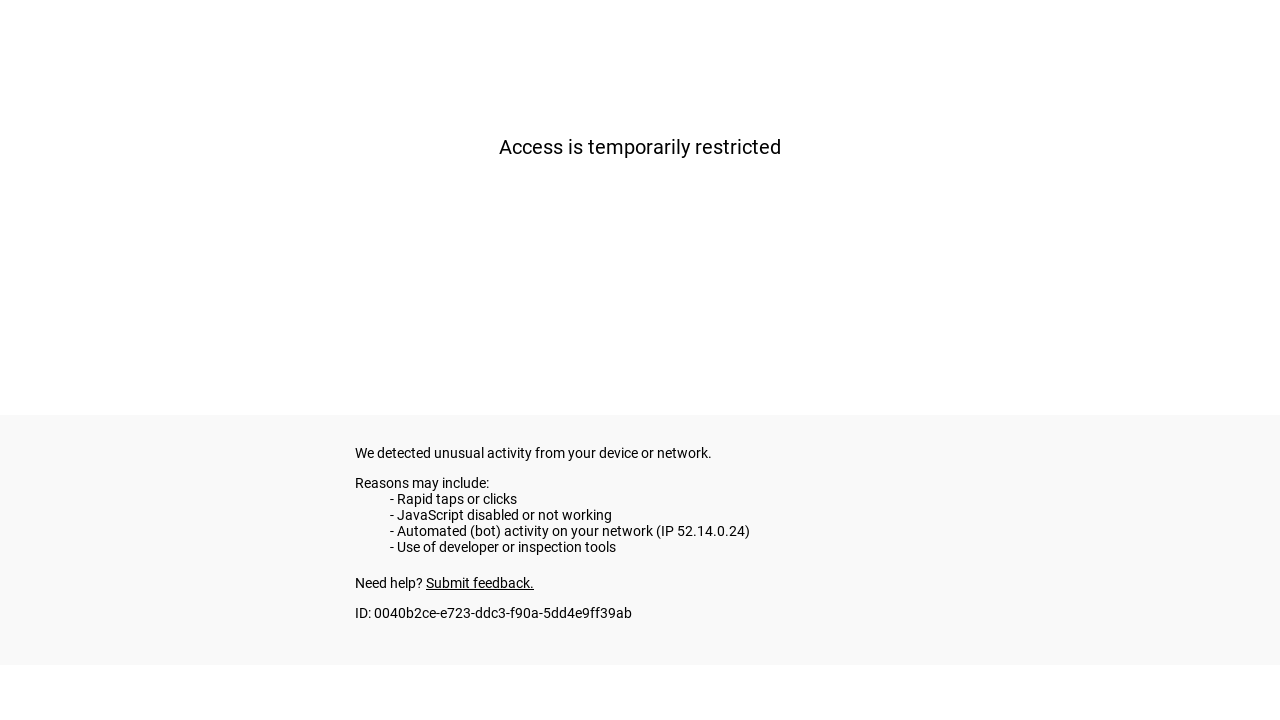

Verified page title is present and not empty
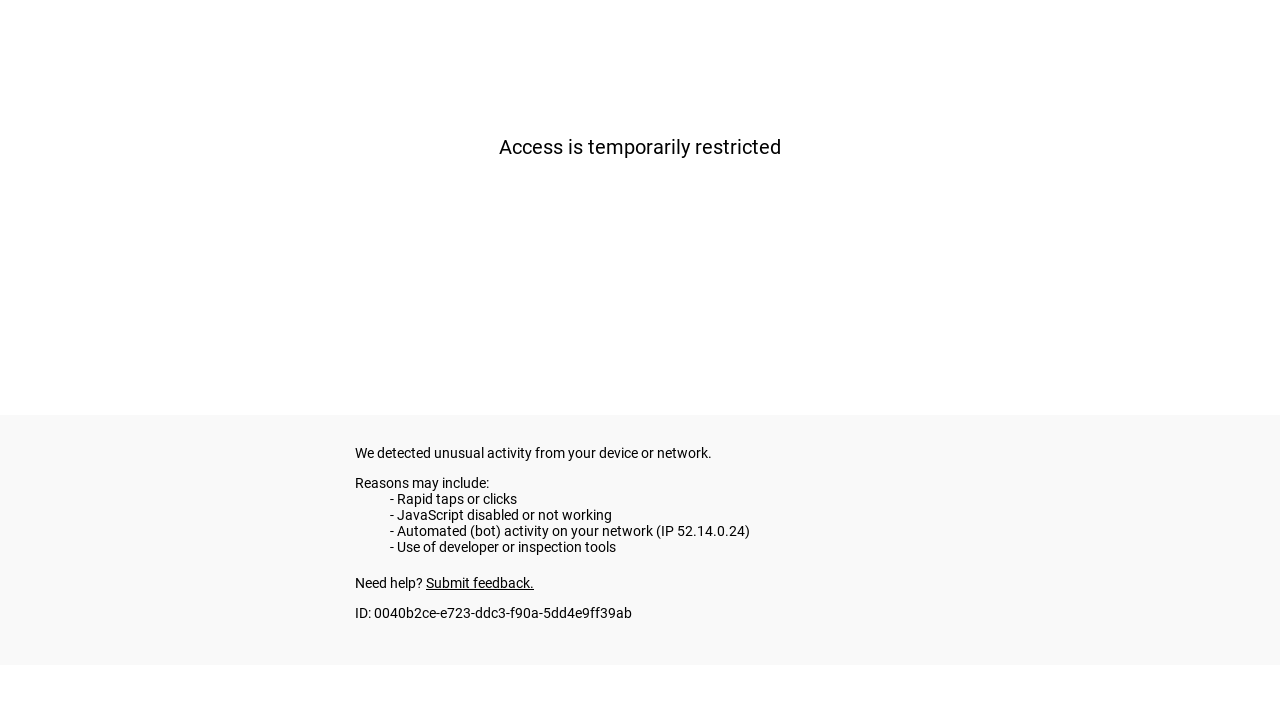

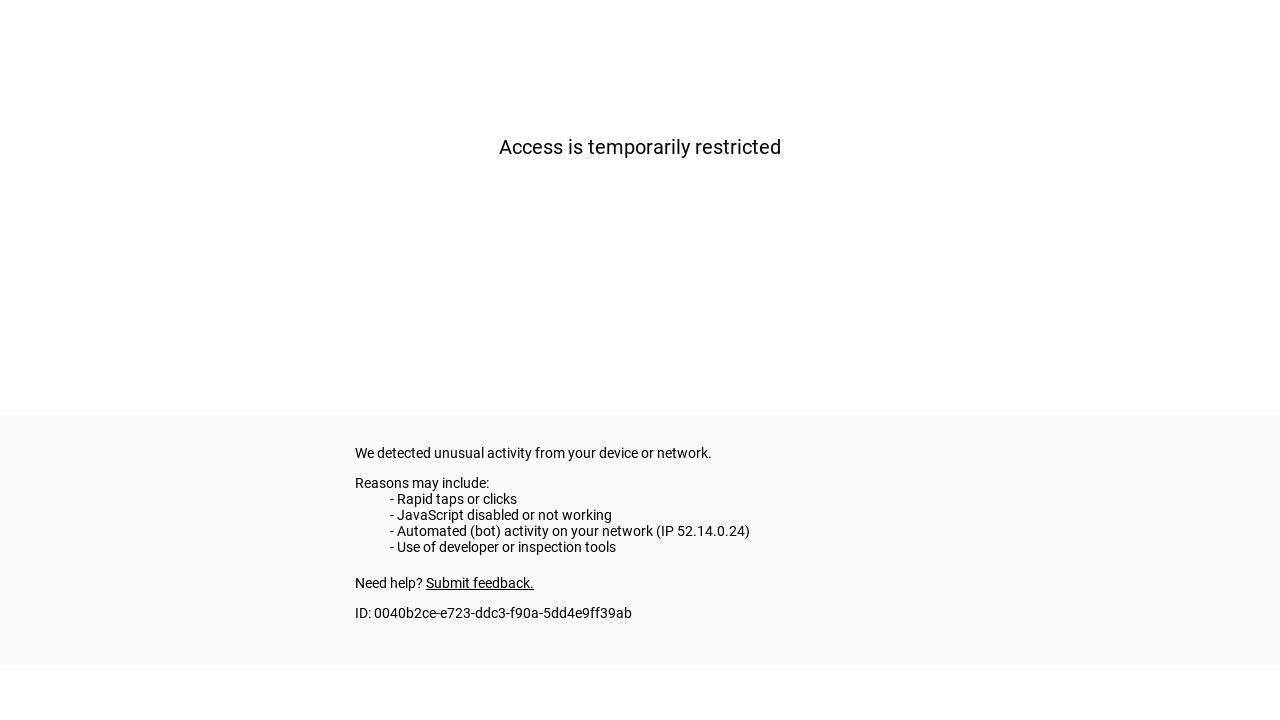